Verifies that the button value is NOT equal to "This is a button" (exact match)

Starting URL: https://kristinek.github.io/site/examples/locators

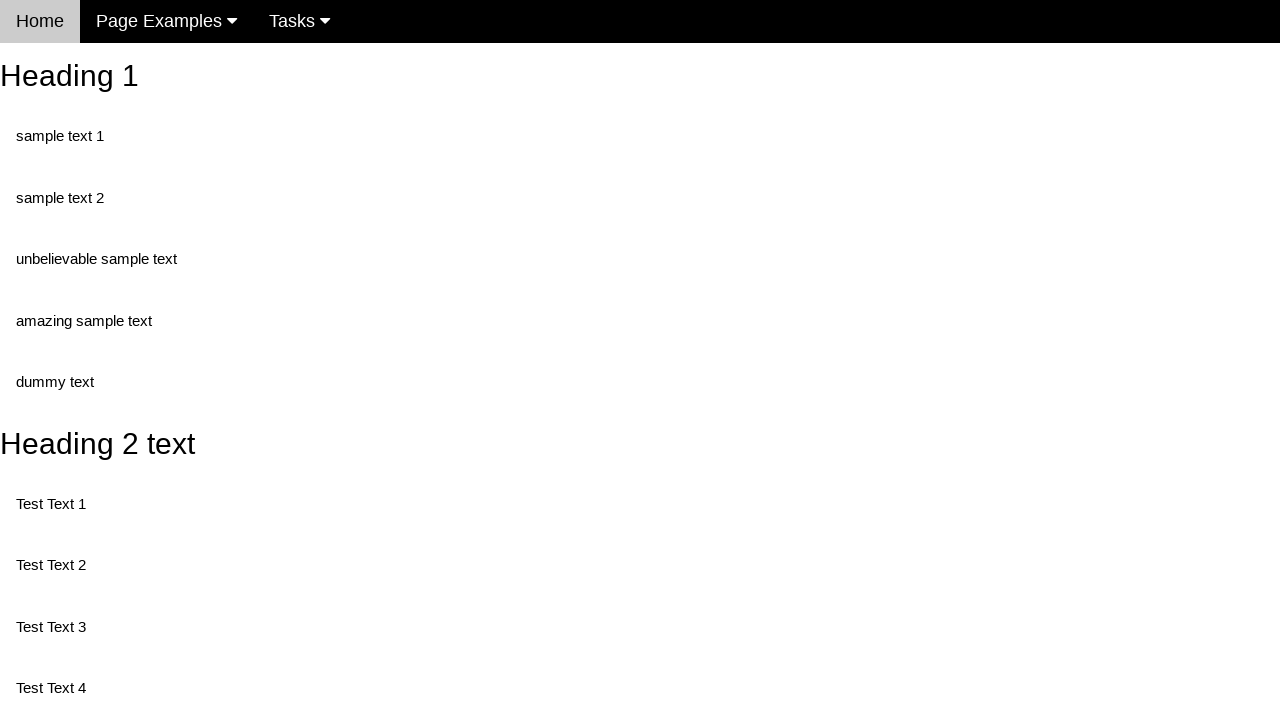

Navigated to locators example page
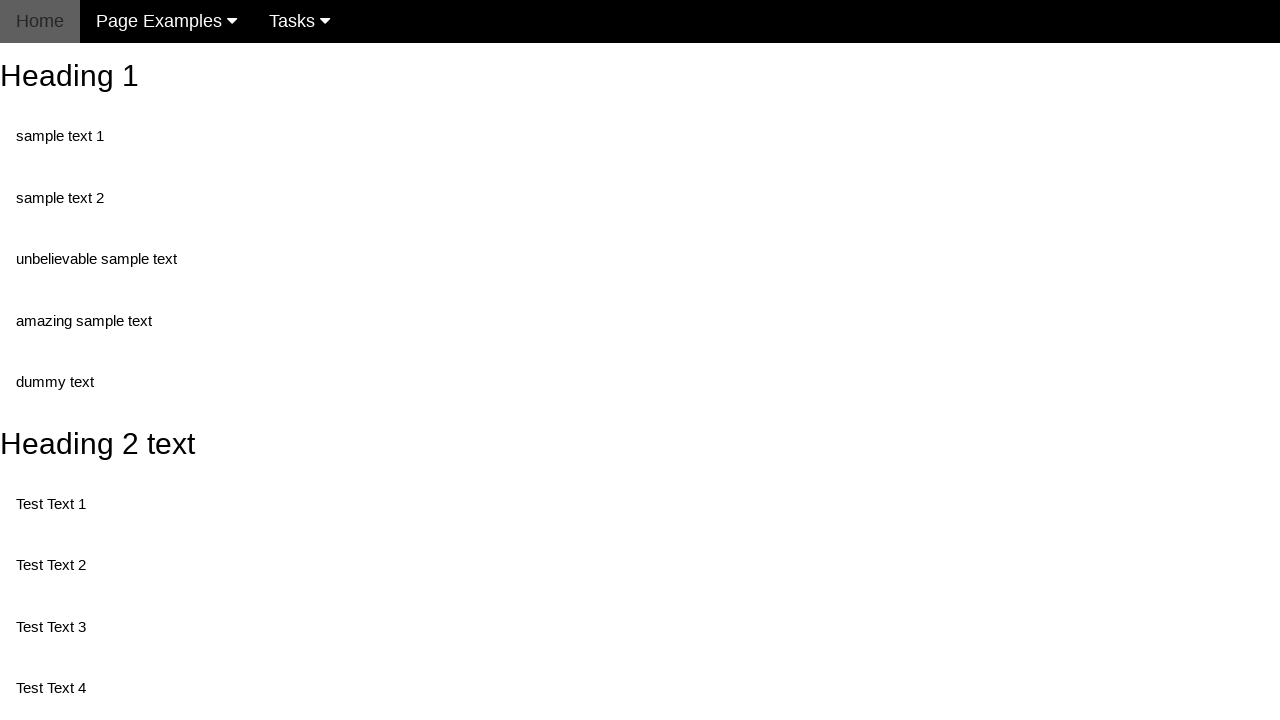

Located button element with id 'buttonId'
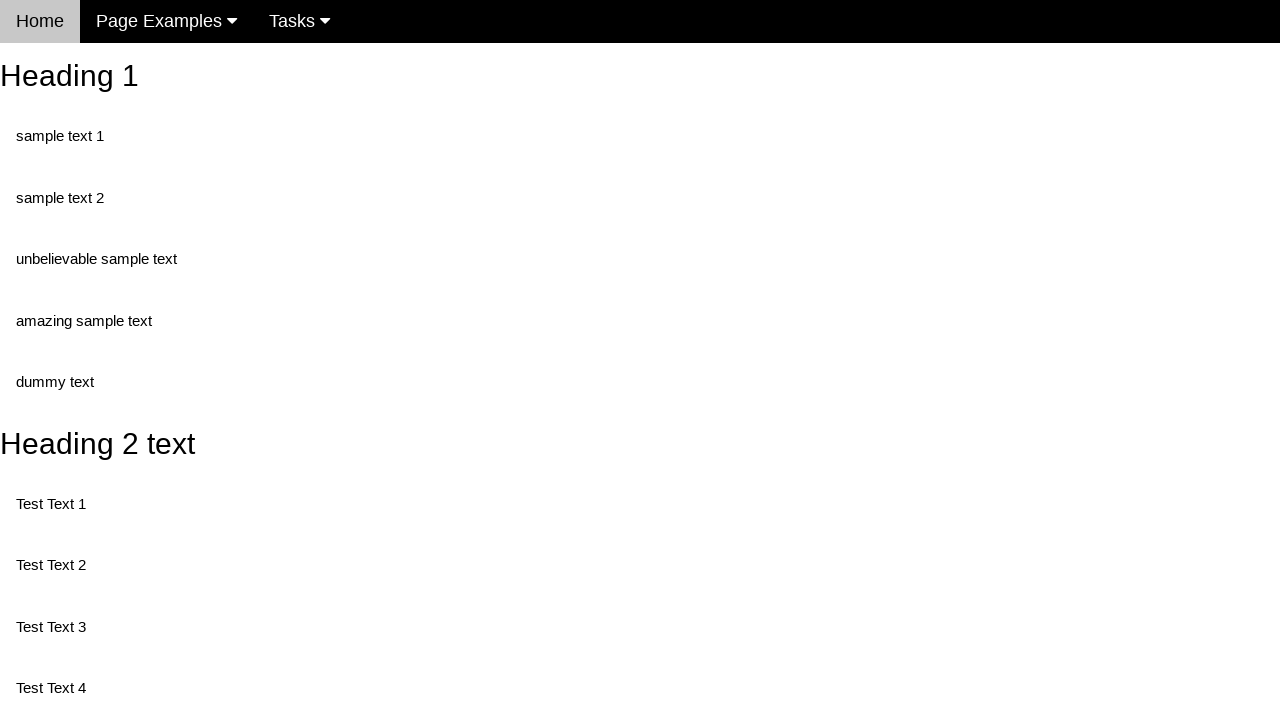

Retrieved button value attribute: 'This is also a button'
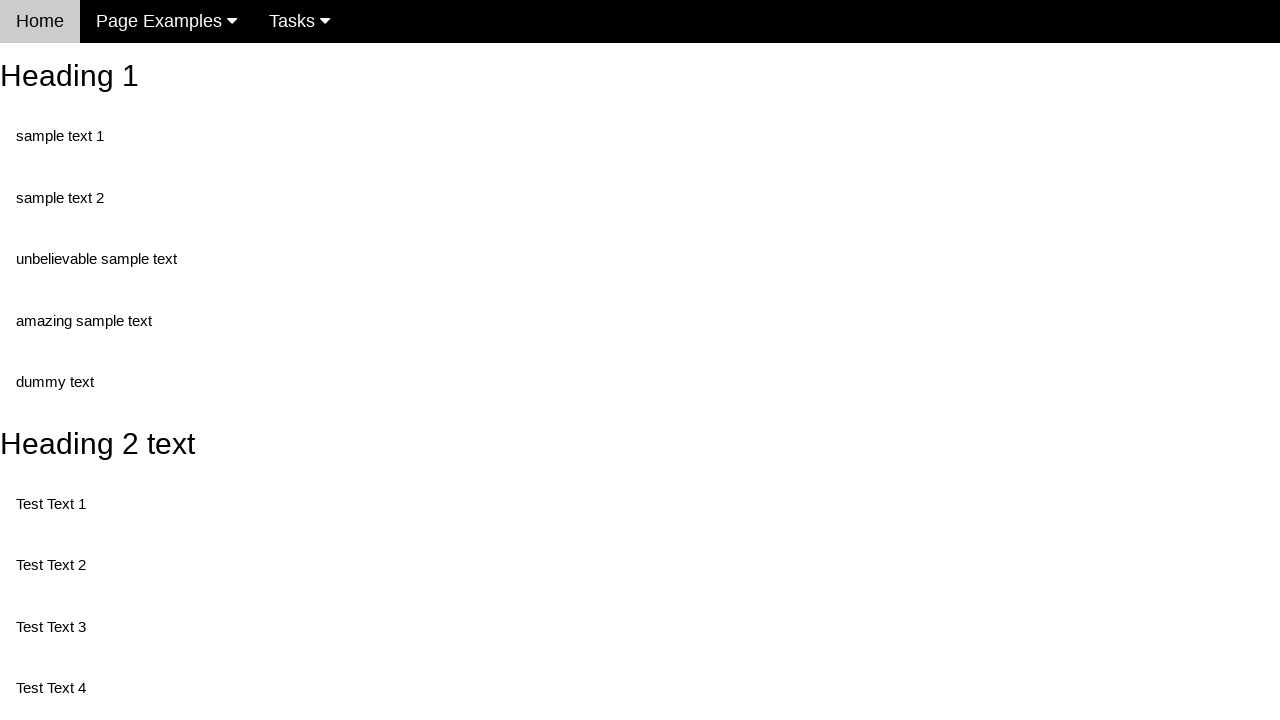

Verified that button value is NOT equal to 'This is a button' (assertion passed)
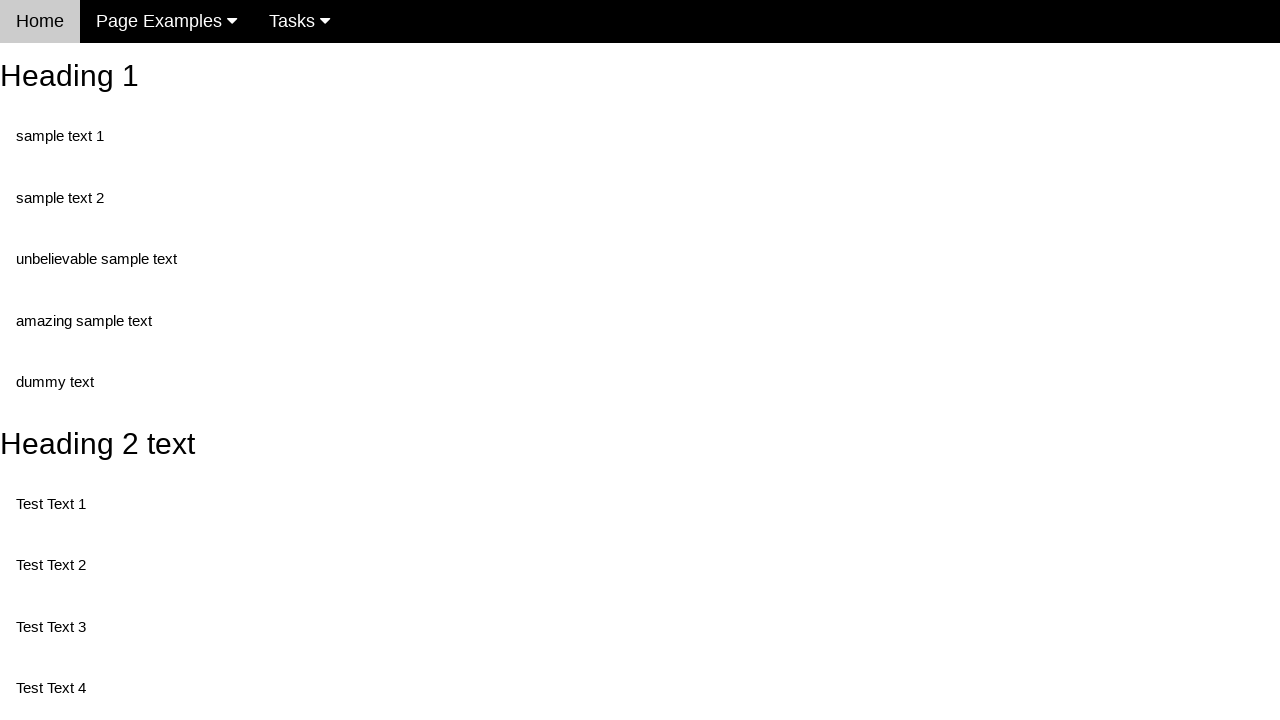

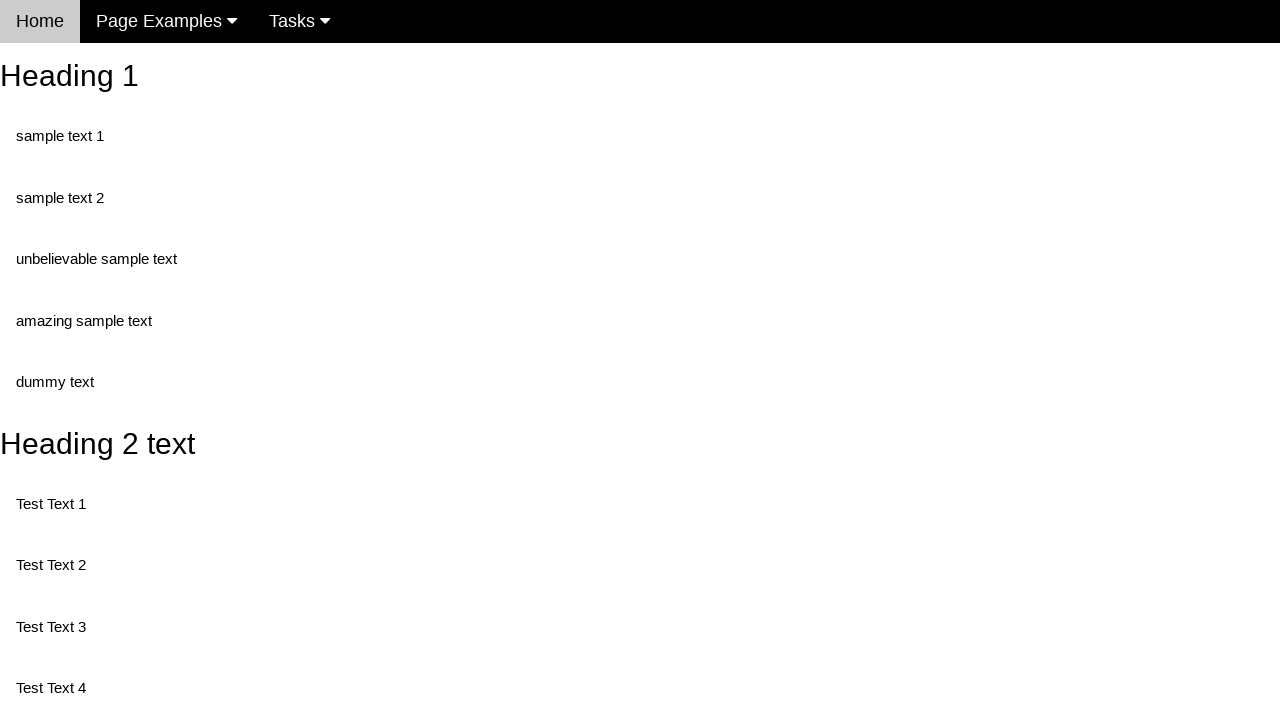